Tests form submission by filling out a practice form with personal details including name, email, gender, and phone number, then submitting it

Starting URL: https://demoqa.com/automation-practice-form

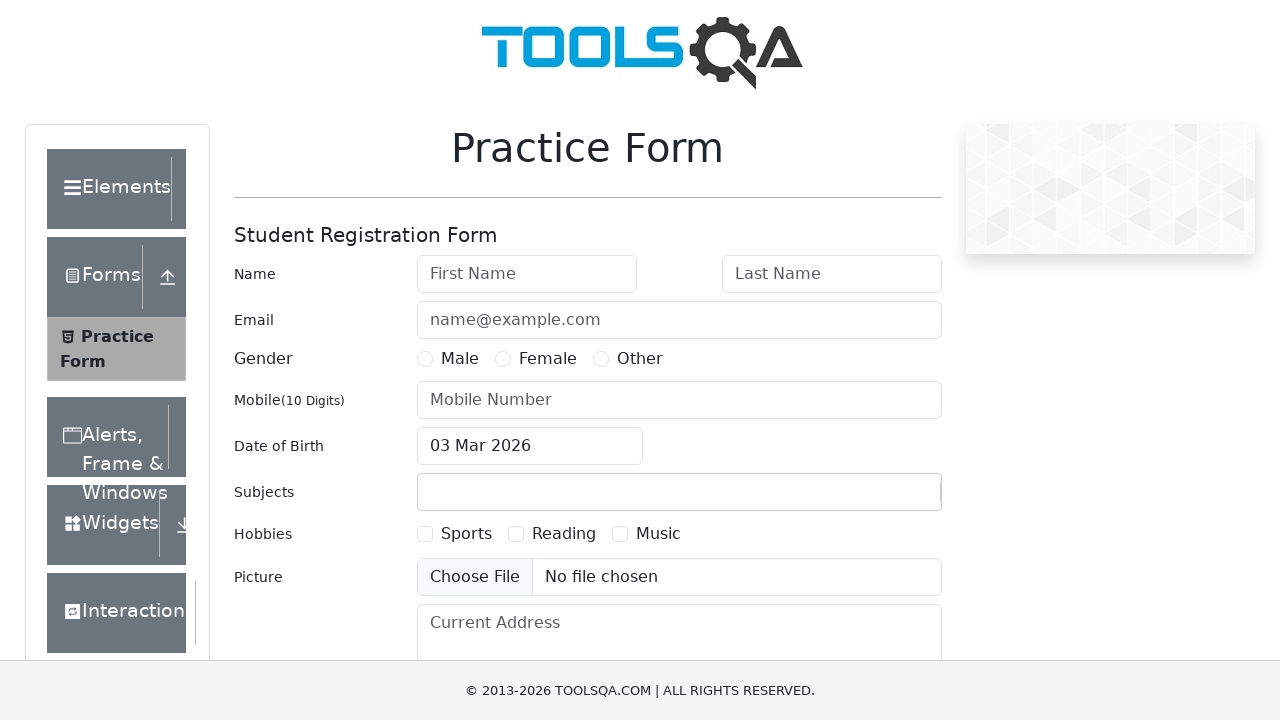

Navigated to practice form page
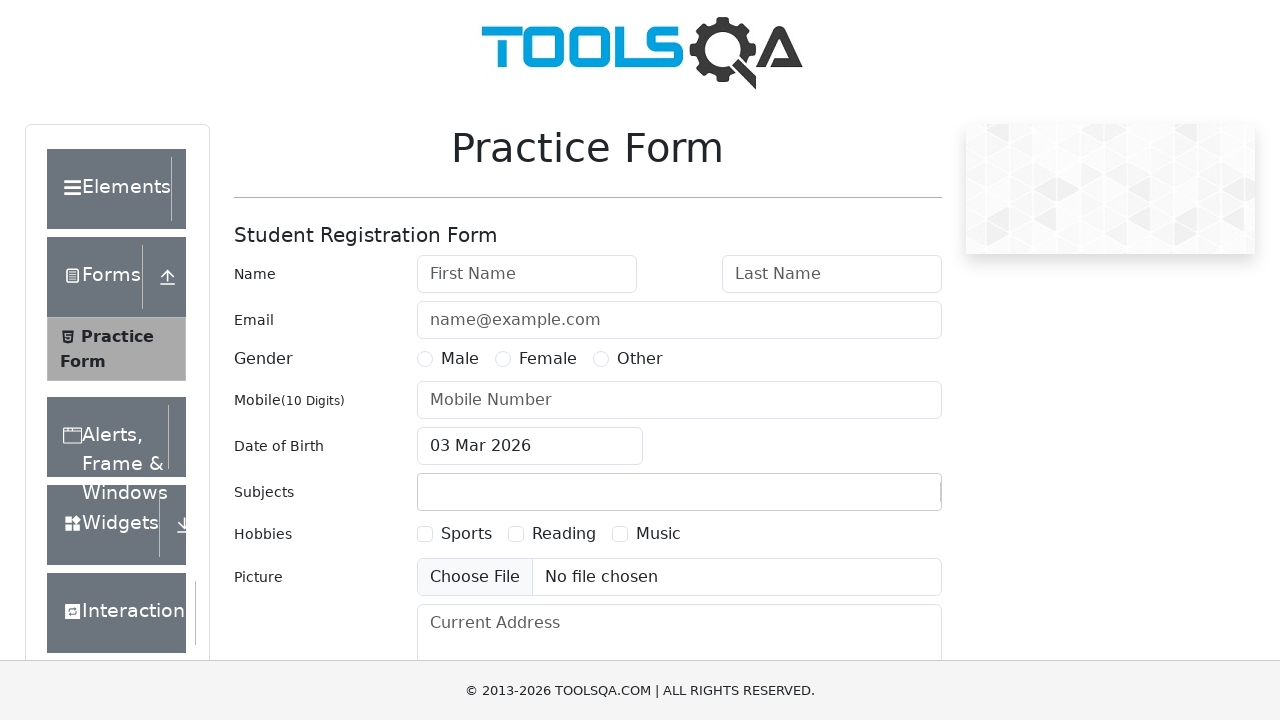

Filled first name field with 'John' on #firstName
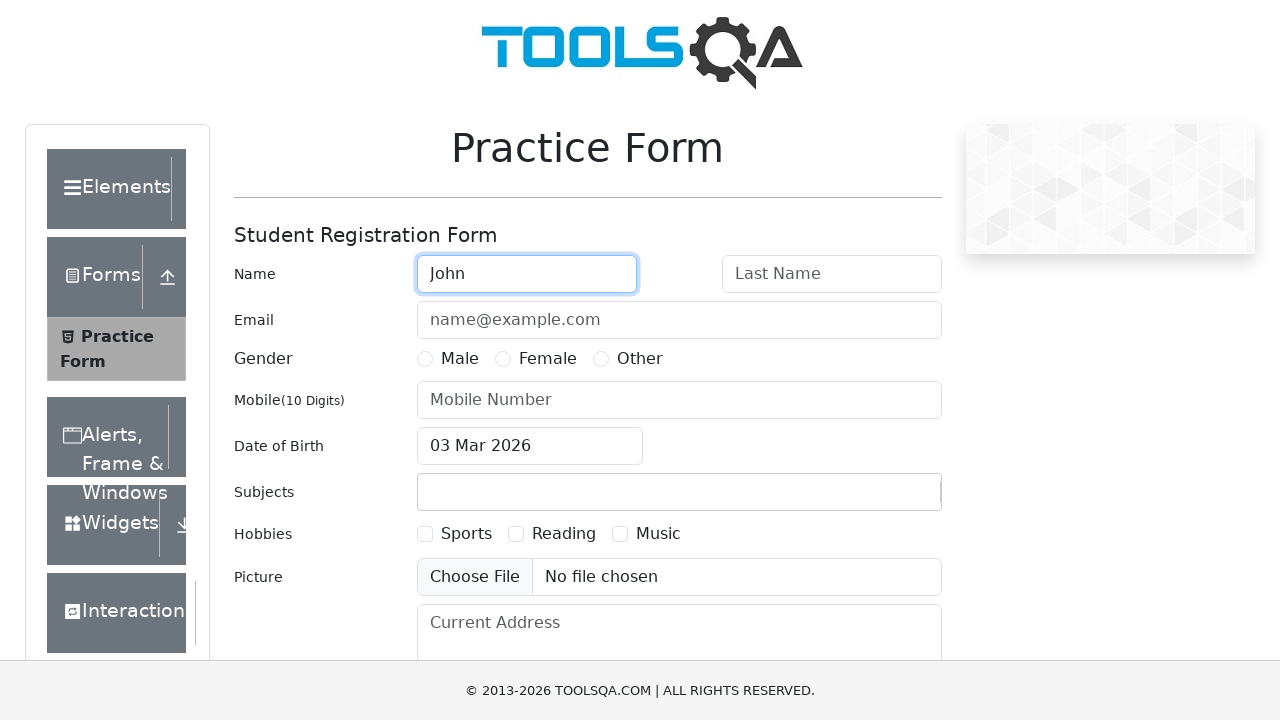

Filled last name field with 'Doe' on #lastName
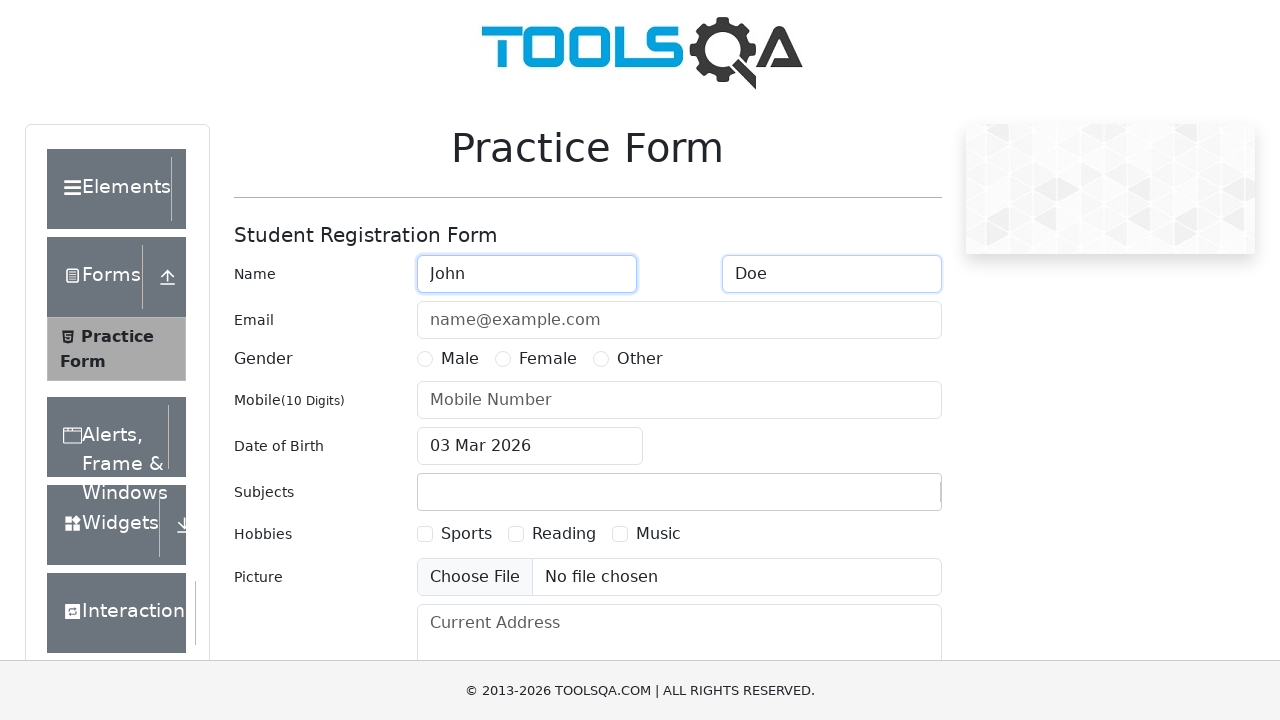

Filled email field with 'john@example.com' on #userEmail
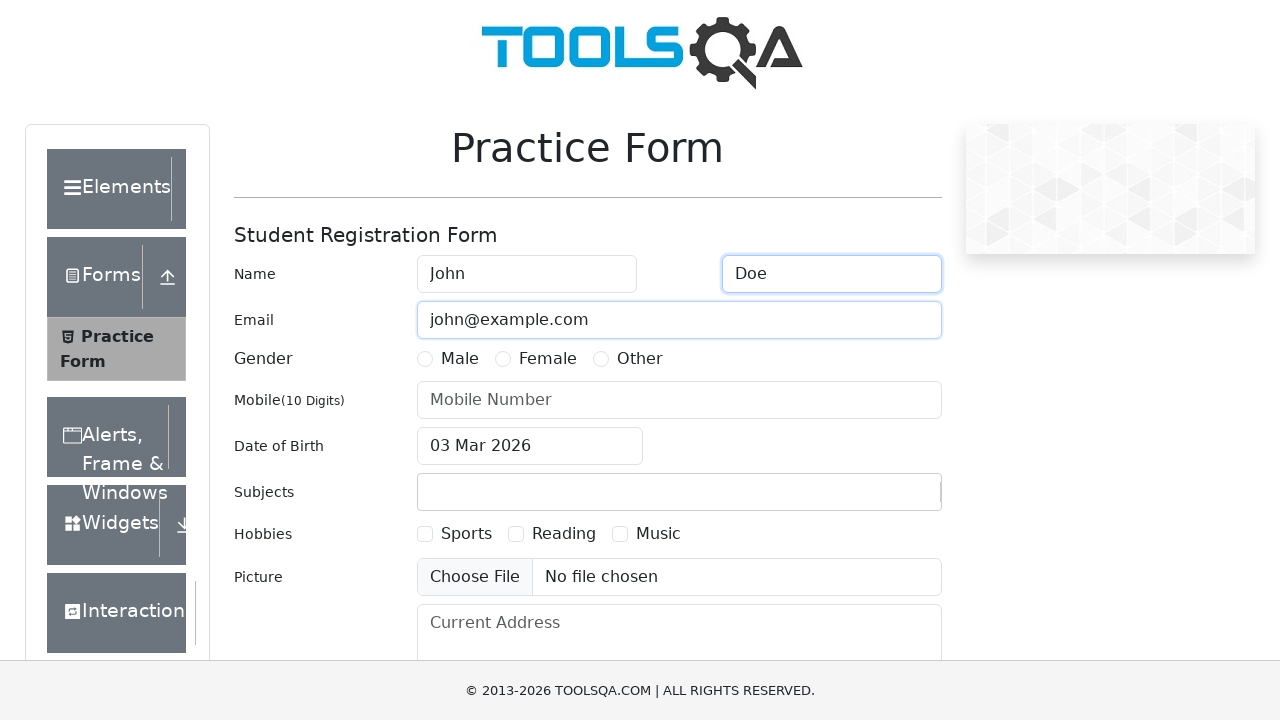

Selected male gender option at (460, 359) on label[for='gender-radio-1']
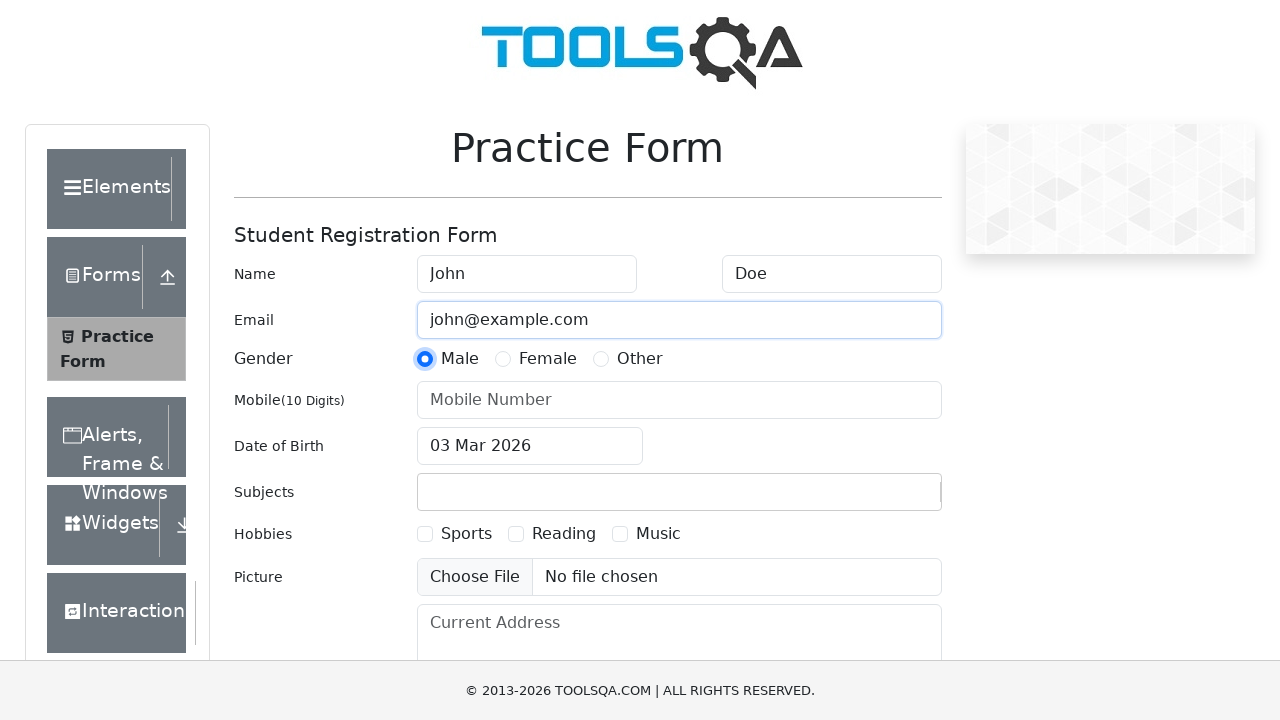

Filled phone number field with '9876543210' on #userNumber
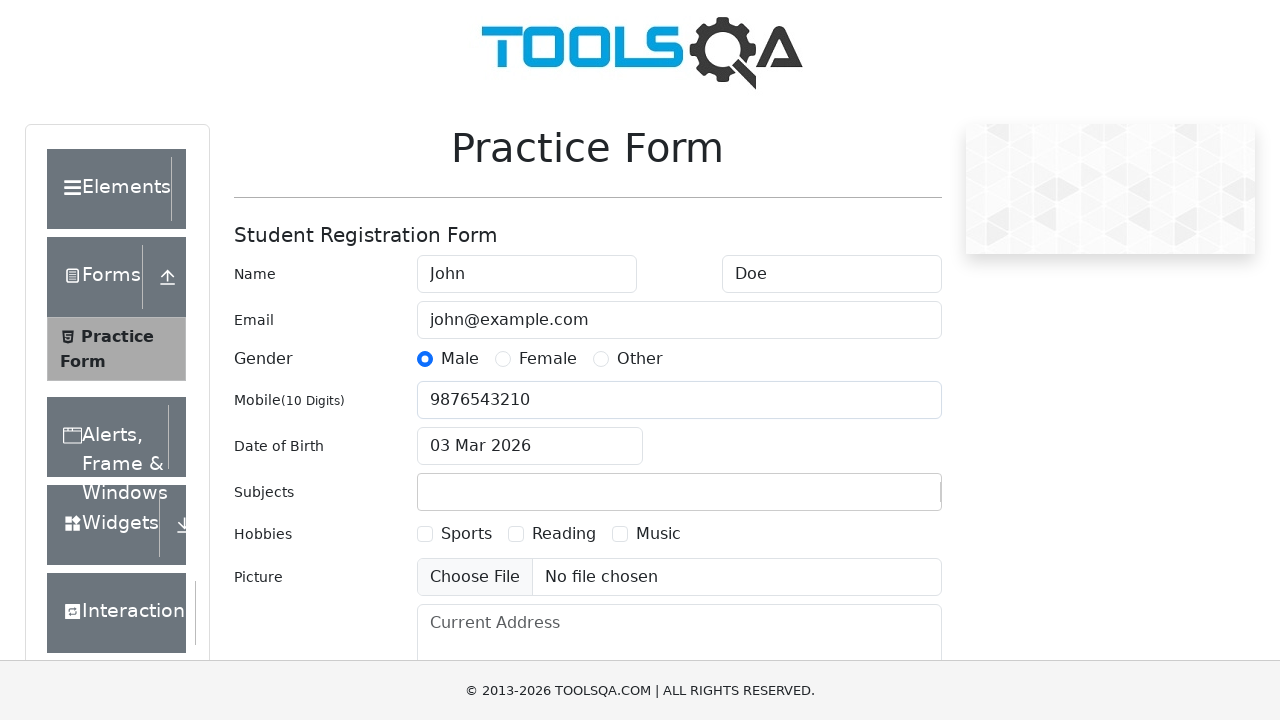

Clicked submit button to submit the form at (885, 499) on #submit
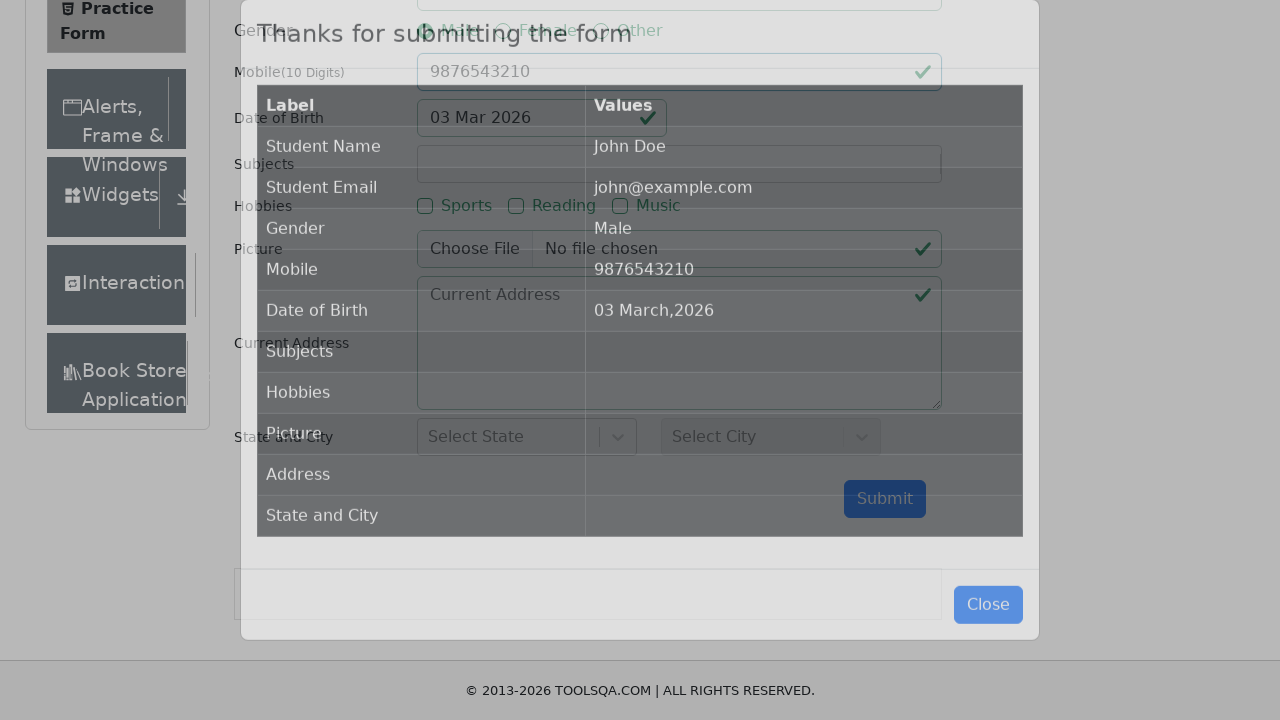

Verified submission modal appeared
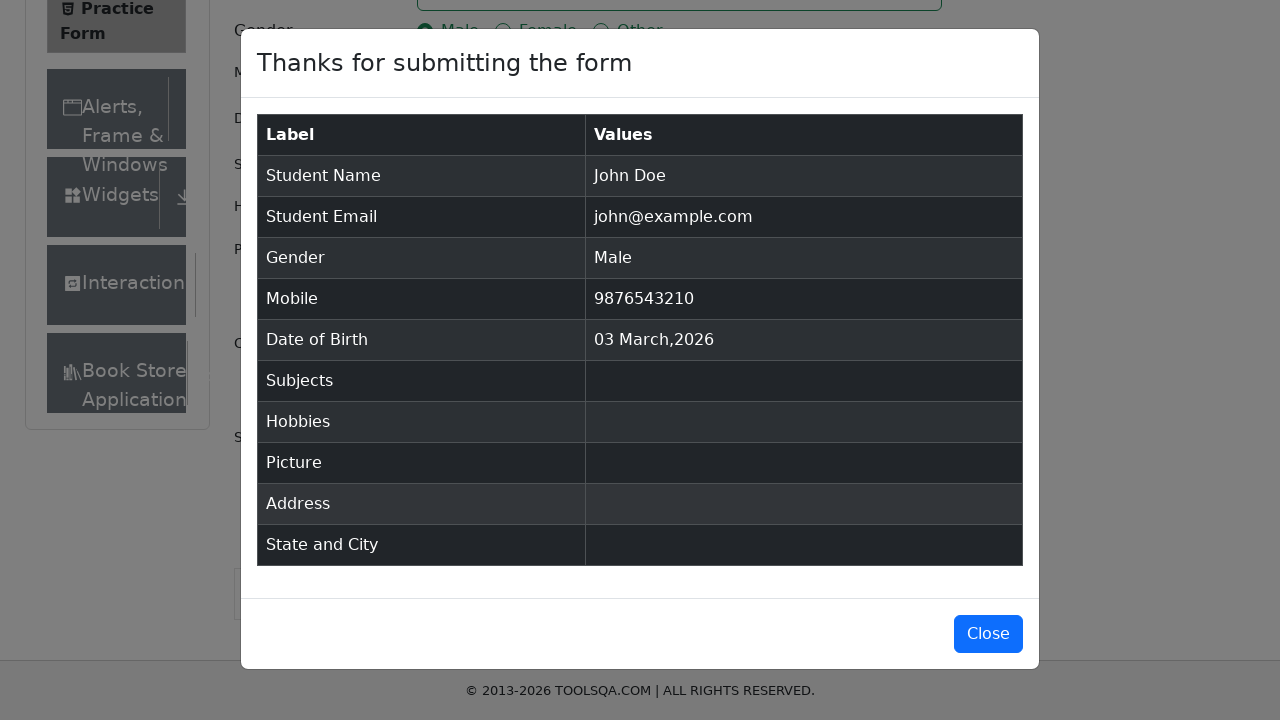

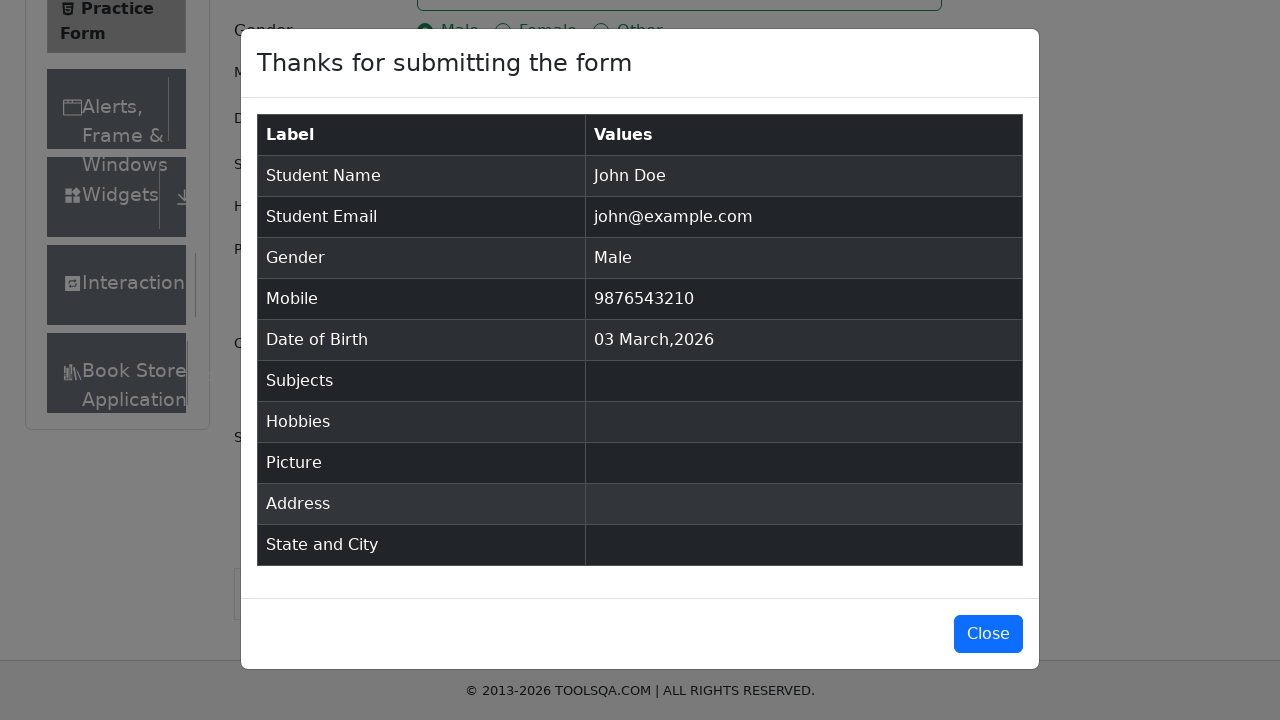